Tests mouse hover functionality by hovering over a button and clicking on a reload link that appears in the hover menu

Starting URL: https://rahulshettyacademy.com/AutomationPractice/

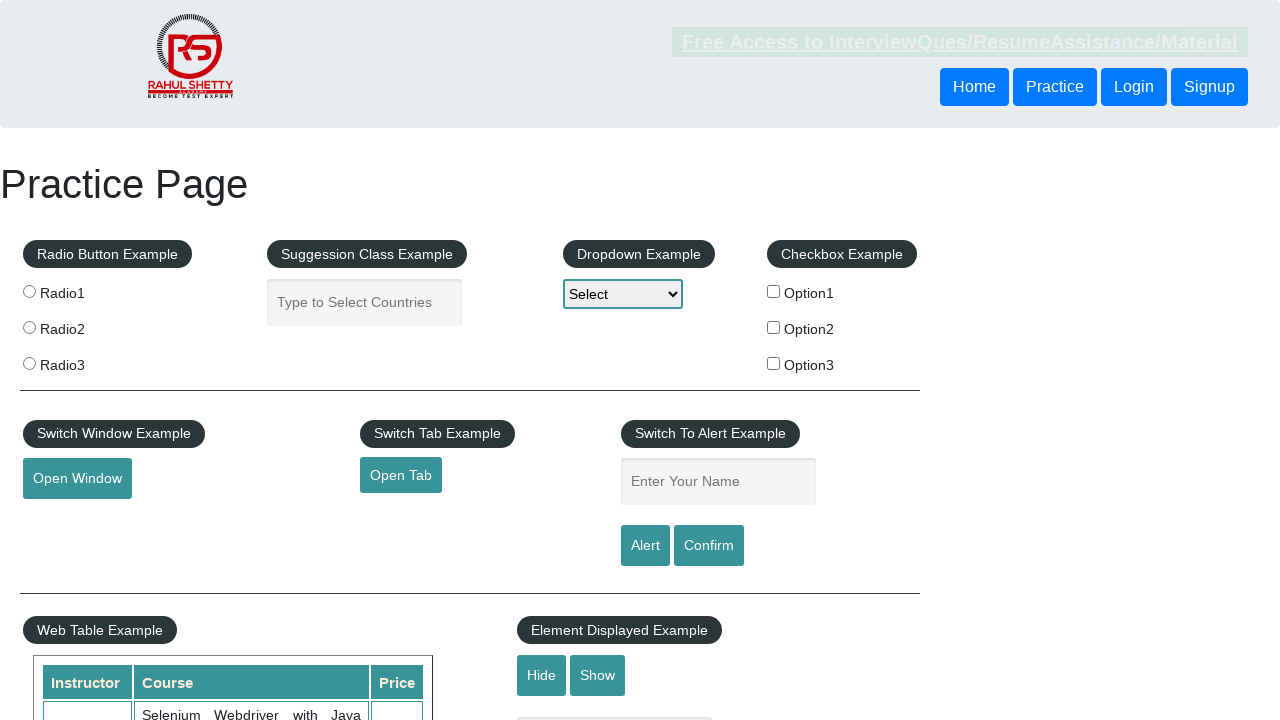

Hovered over mouse hover button to reveal menu at (83, 361) on button#mousehover
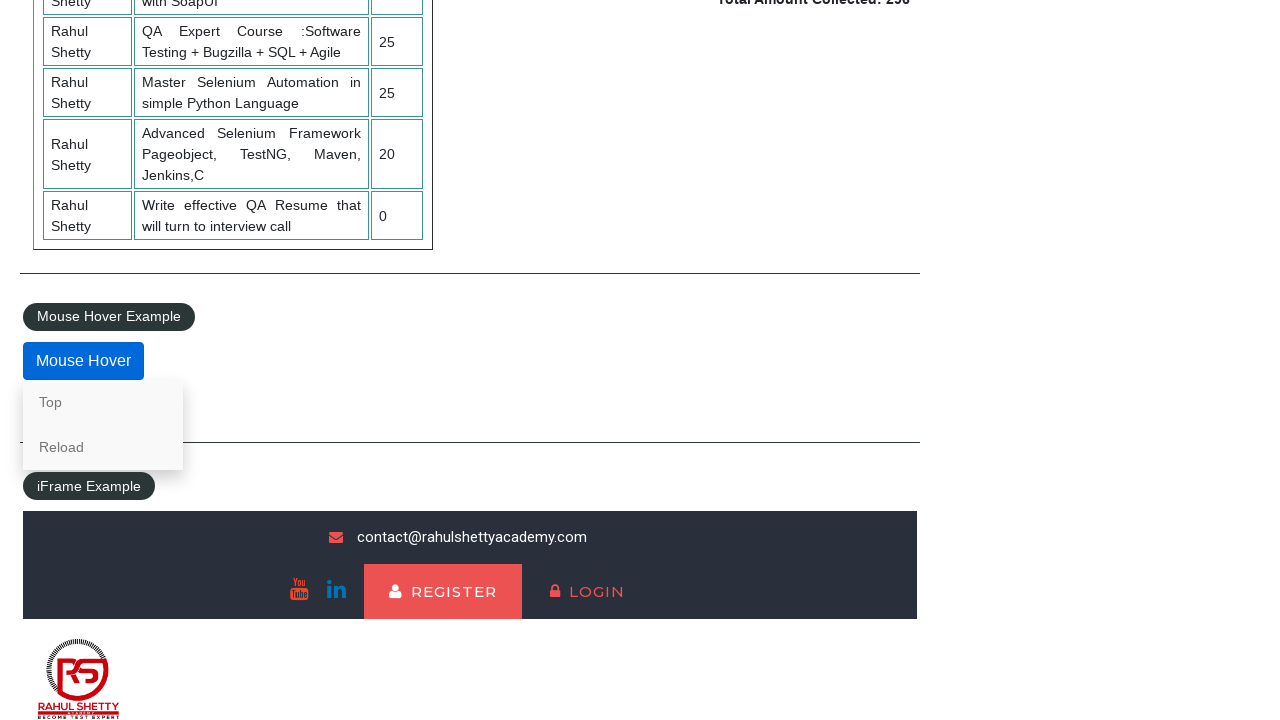

Clicked Reload link from hover menu at (103, 447) on a:text('Reload')
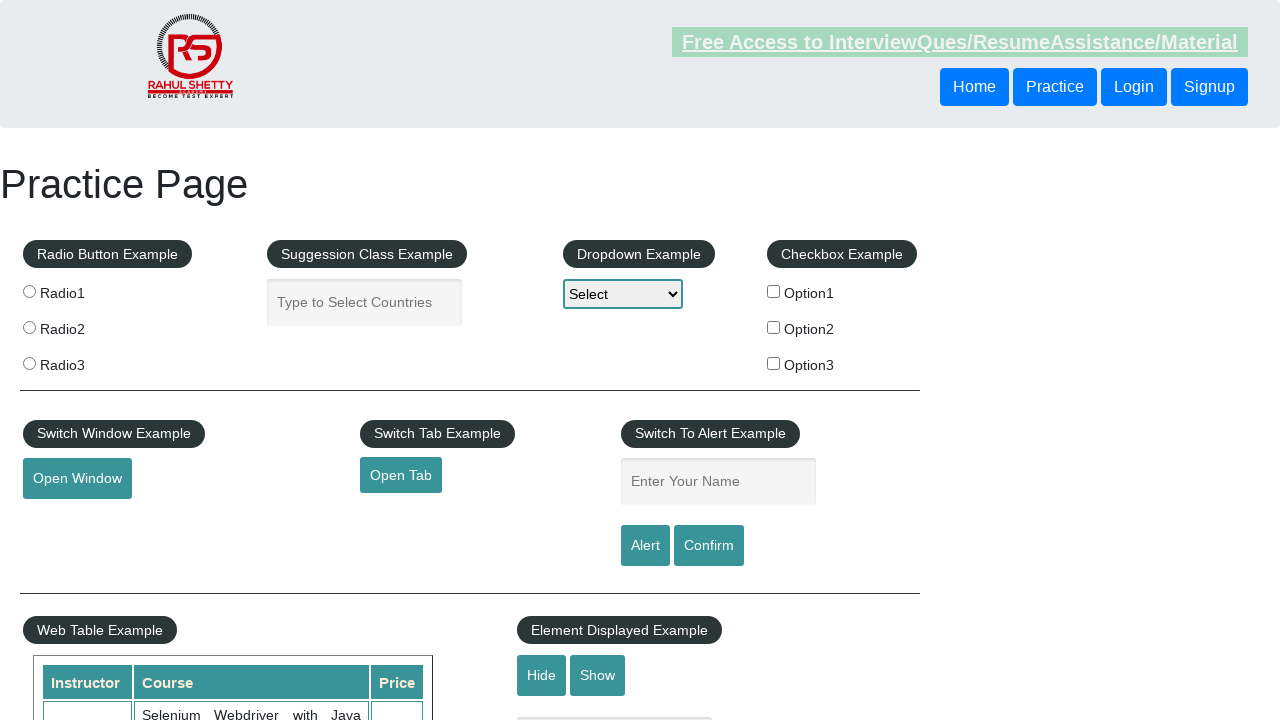

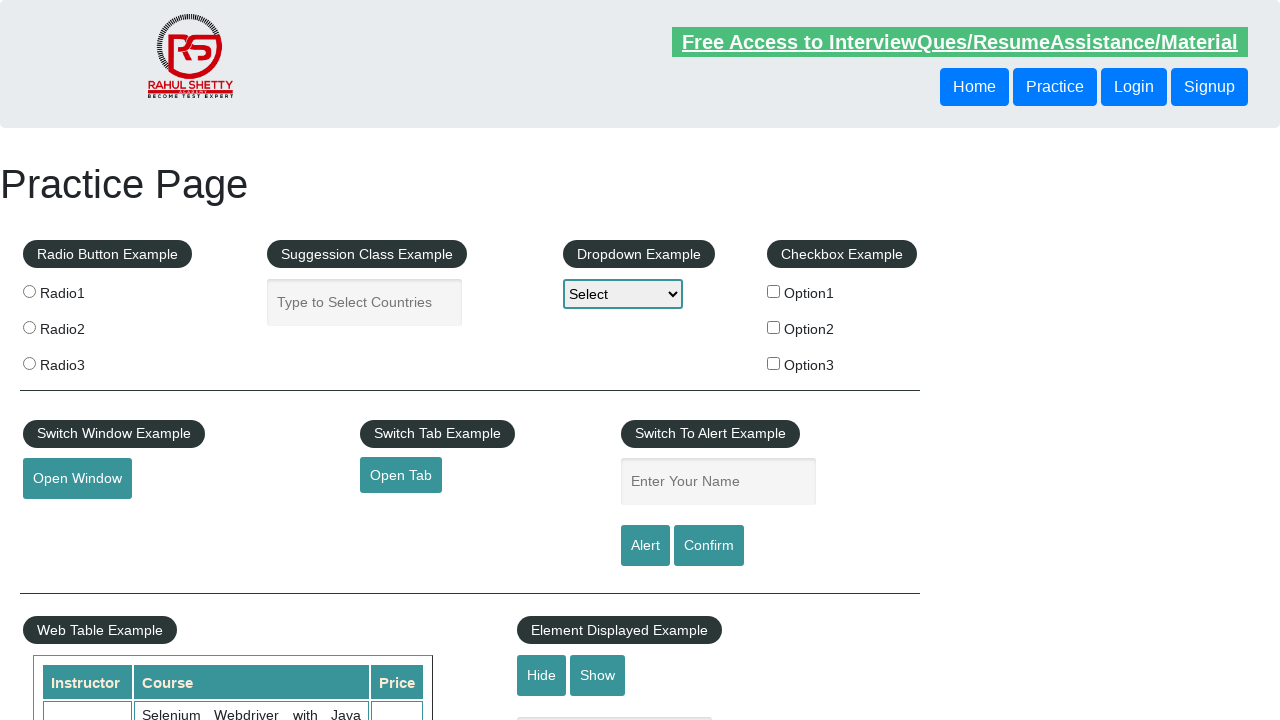